Navigates to Samsung's homepage and verifies the page loads successfully

Starting URL: https://www.samsung.com/

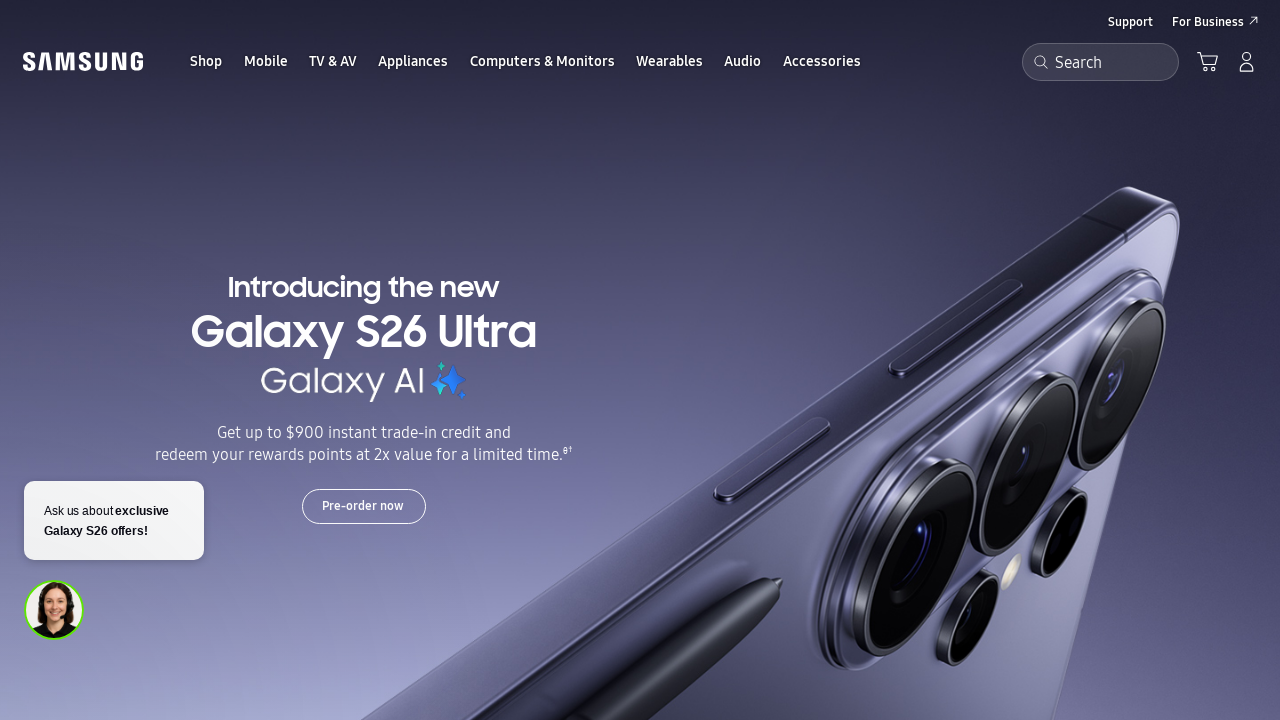

Waited for page to reach domcontentloaded state
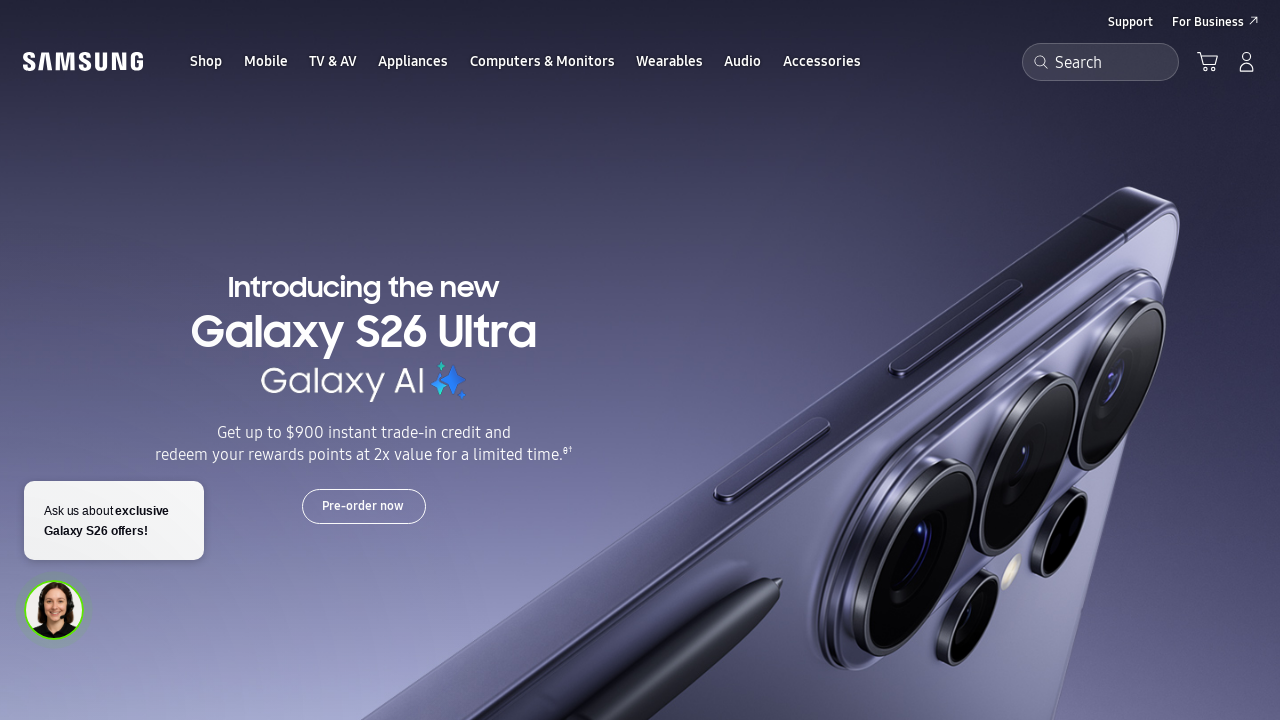

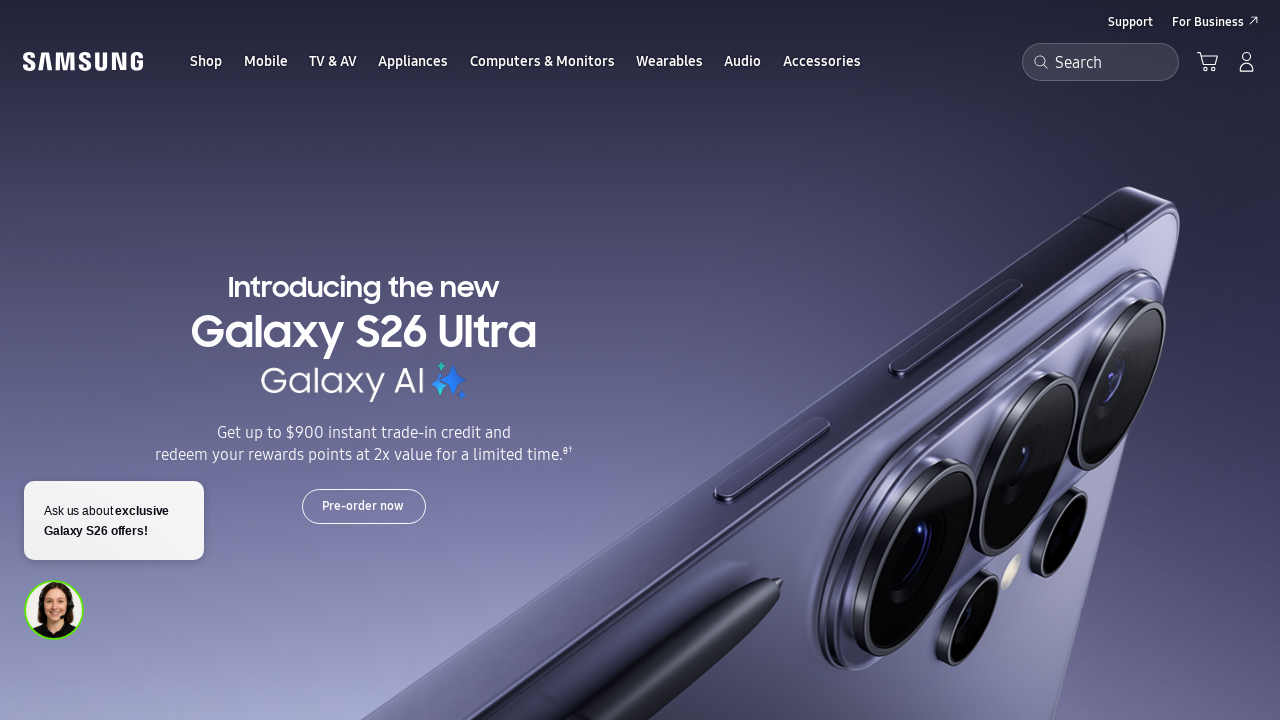